Tests a form submission flow by clicking a partial link text, then filling in personal information fields (first name, last name, city, country) and submitting the form

Starting URL: http://suninjuly.github.io/find_link_text

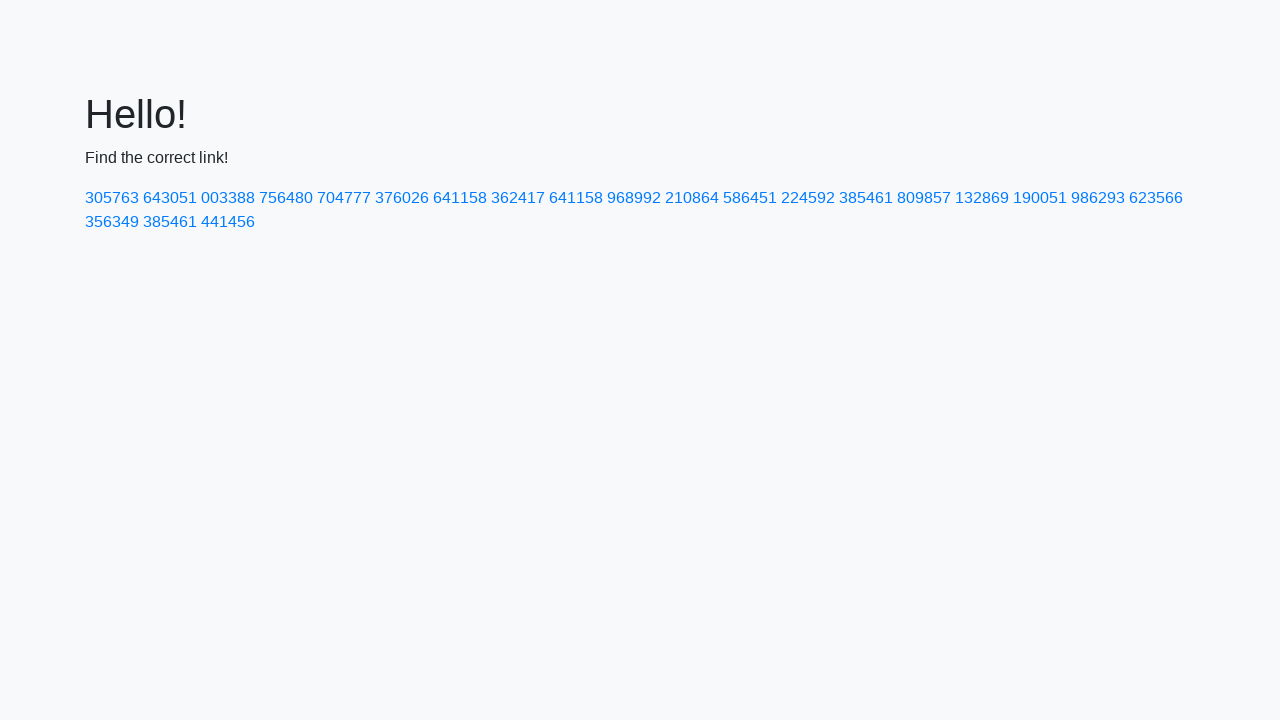

Clicked link containing partial text '224592' at (808, 198) on a:has-text('224592')
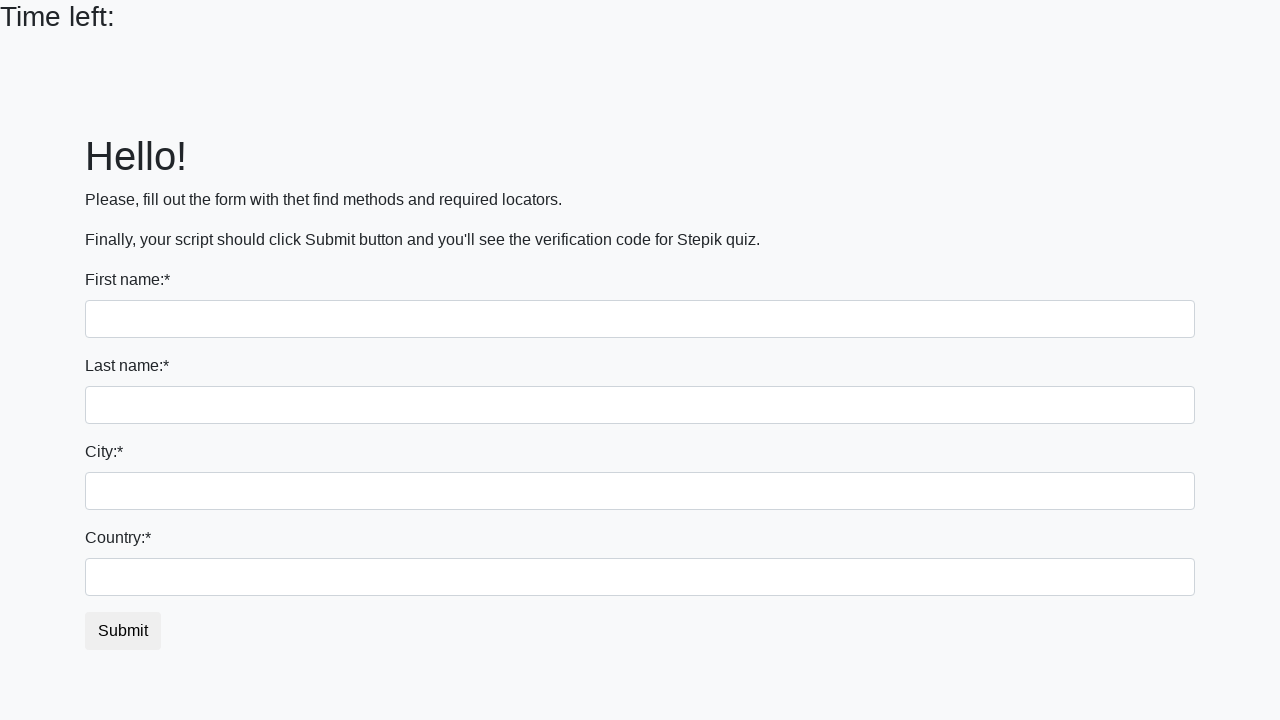

Filled first name field with 'Saveliy' on input
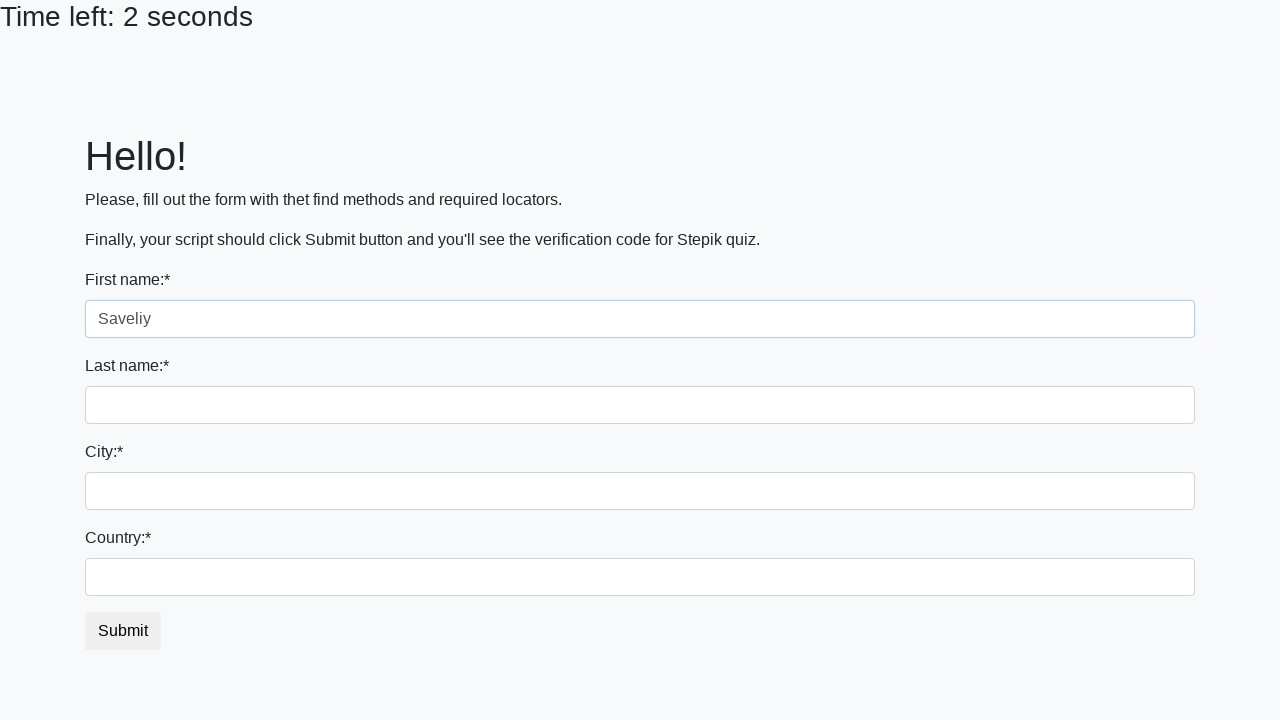

Filled last name field with 'Medvedev' on input[name='last_name']
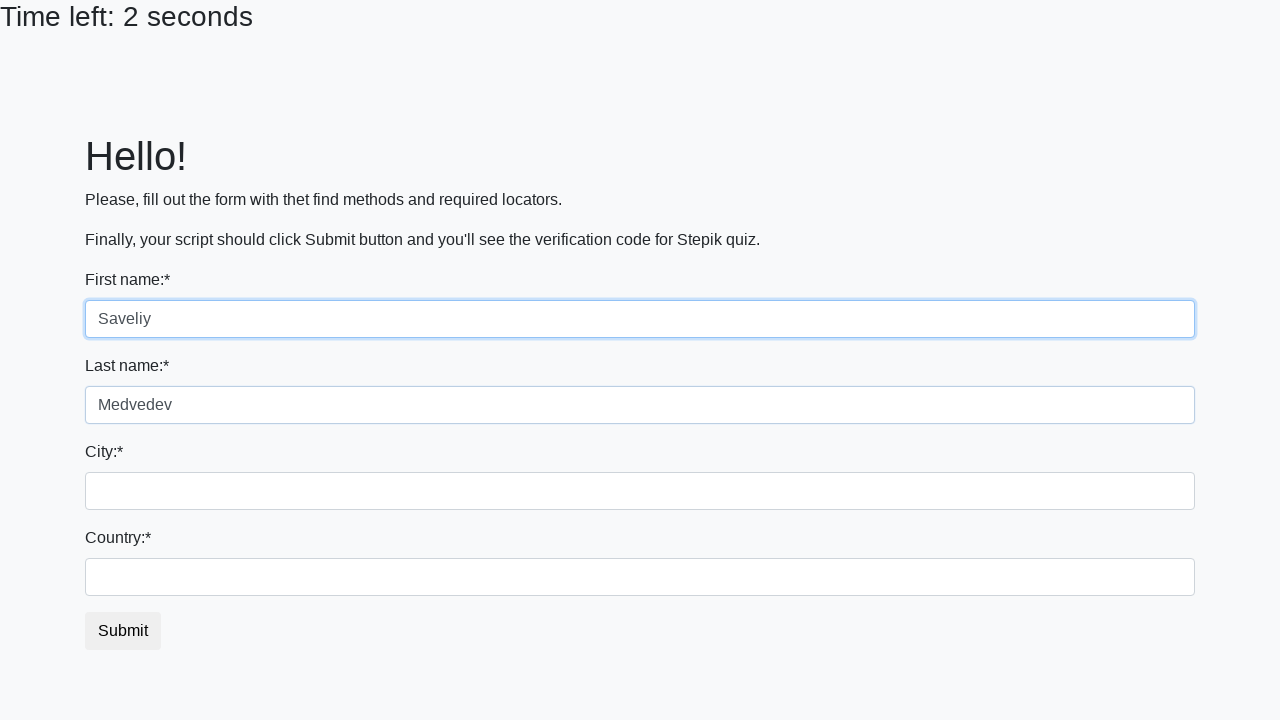

Filled city field with 'Irkutsk' on .city
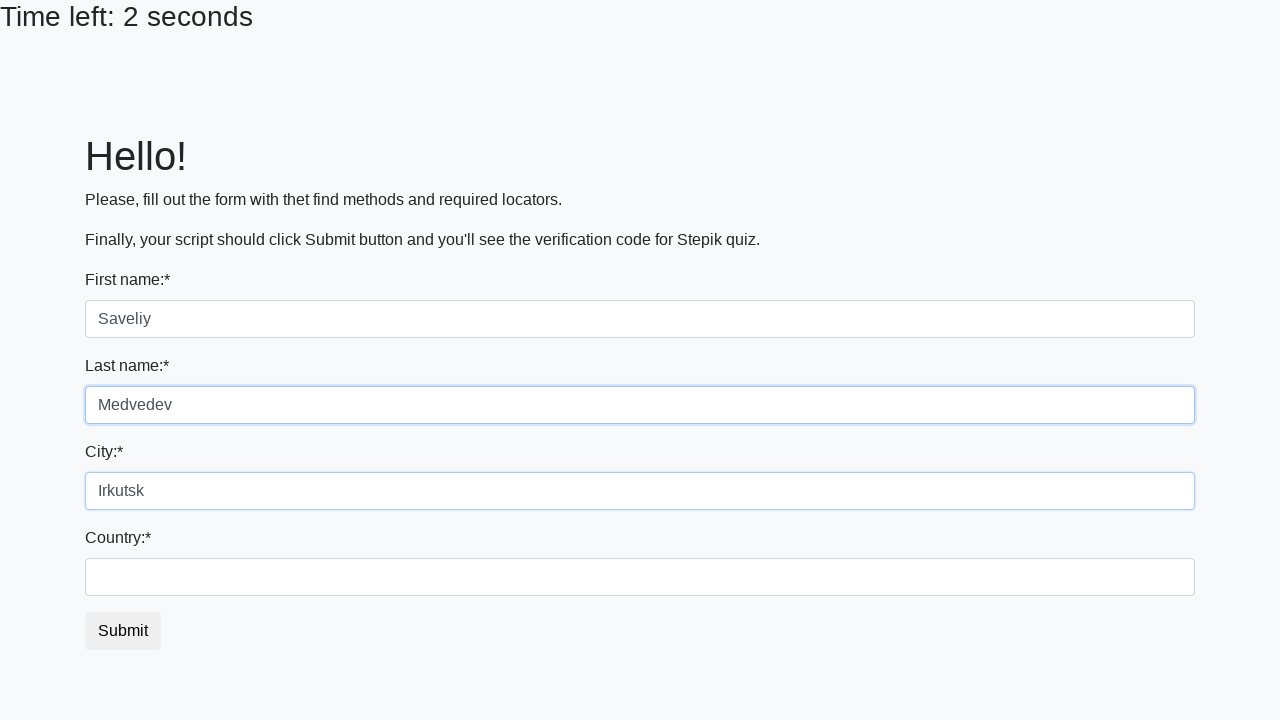

Filled country field with 'Russia' on #country
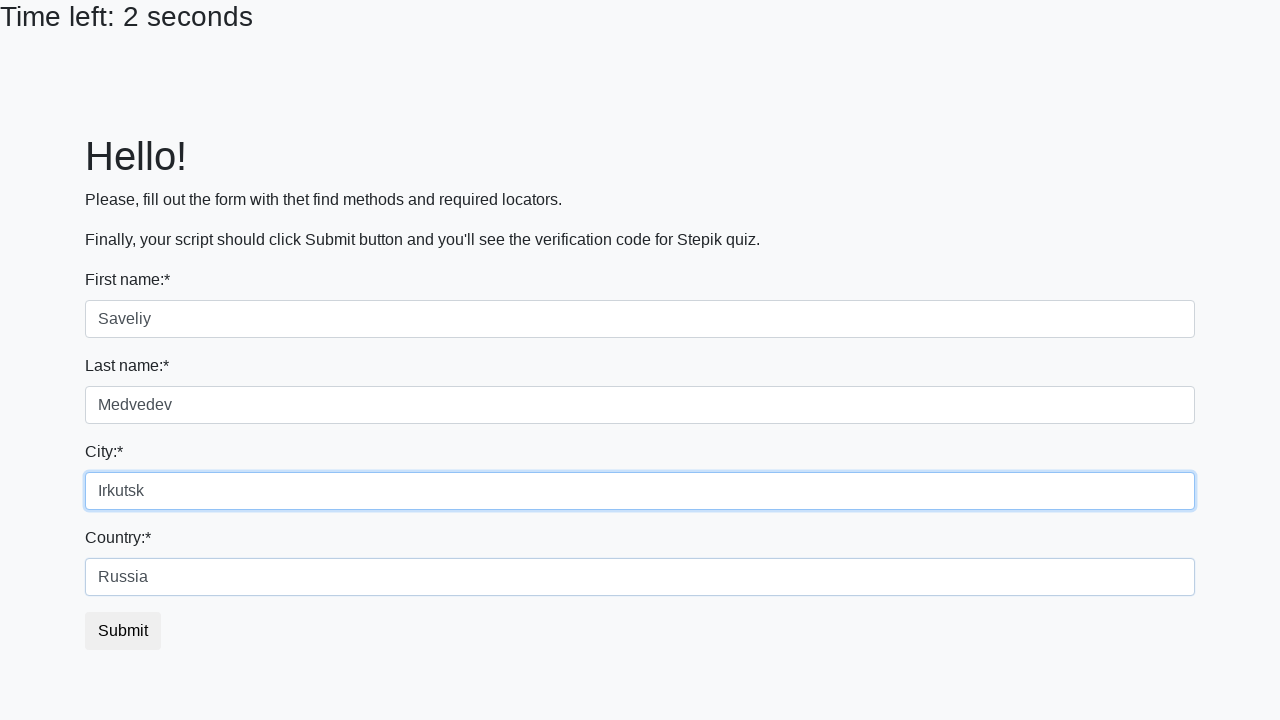

Clicked submit button to complete form submission at (123, 631) on button.btn
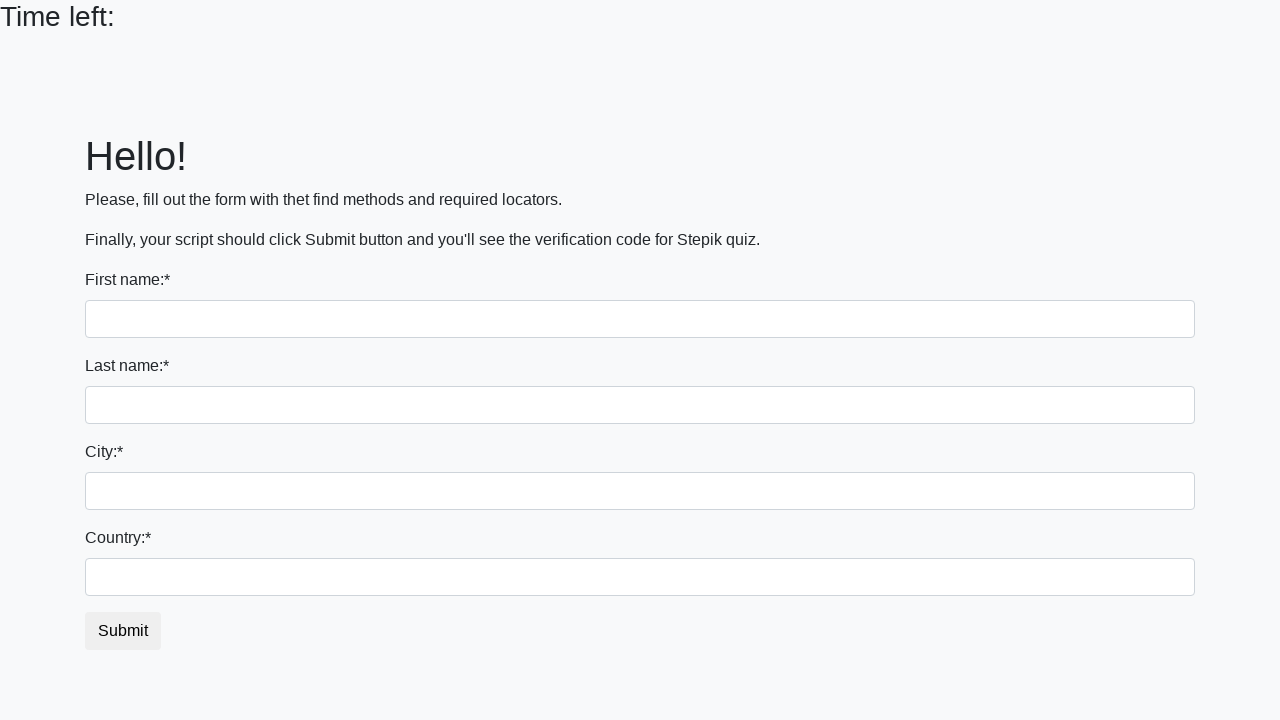

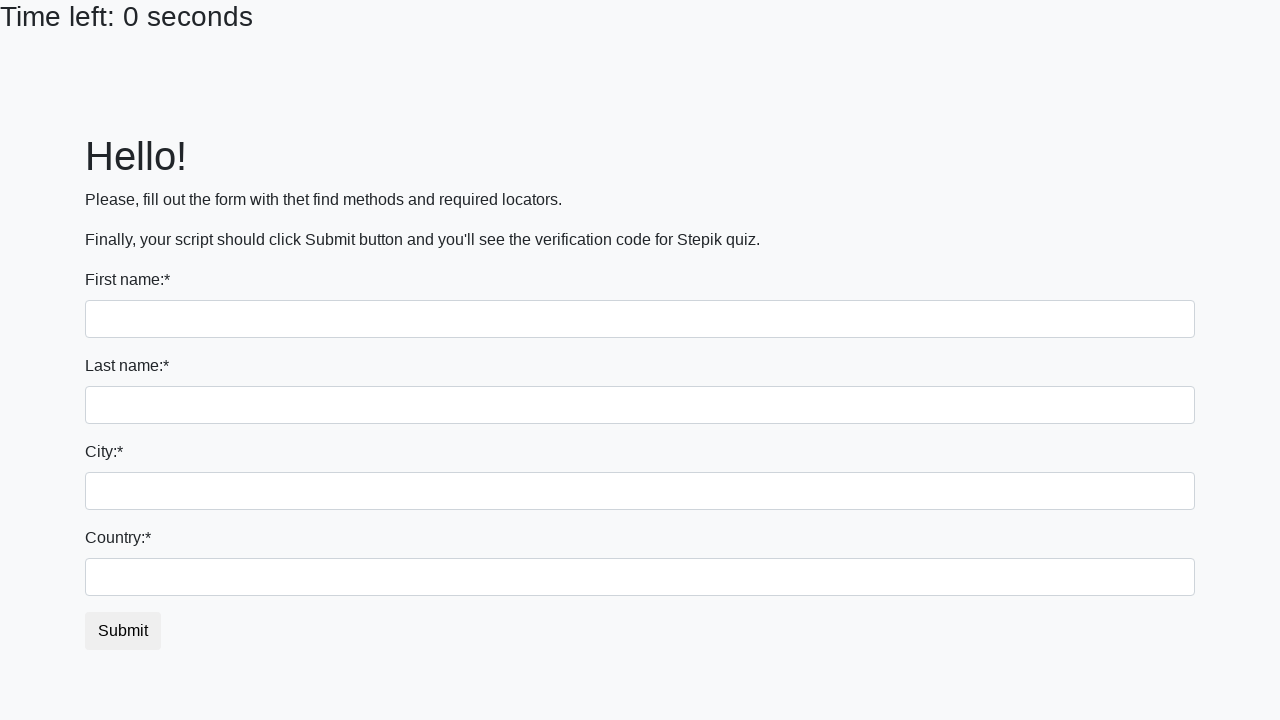